Tests drawing a signature on a canvas element by performing a series of mouse movements to create a signature pattern on a signature pad.

Starting URL: https://signature-generator.com/draw-signature/

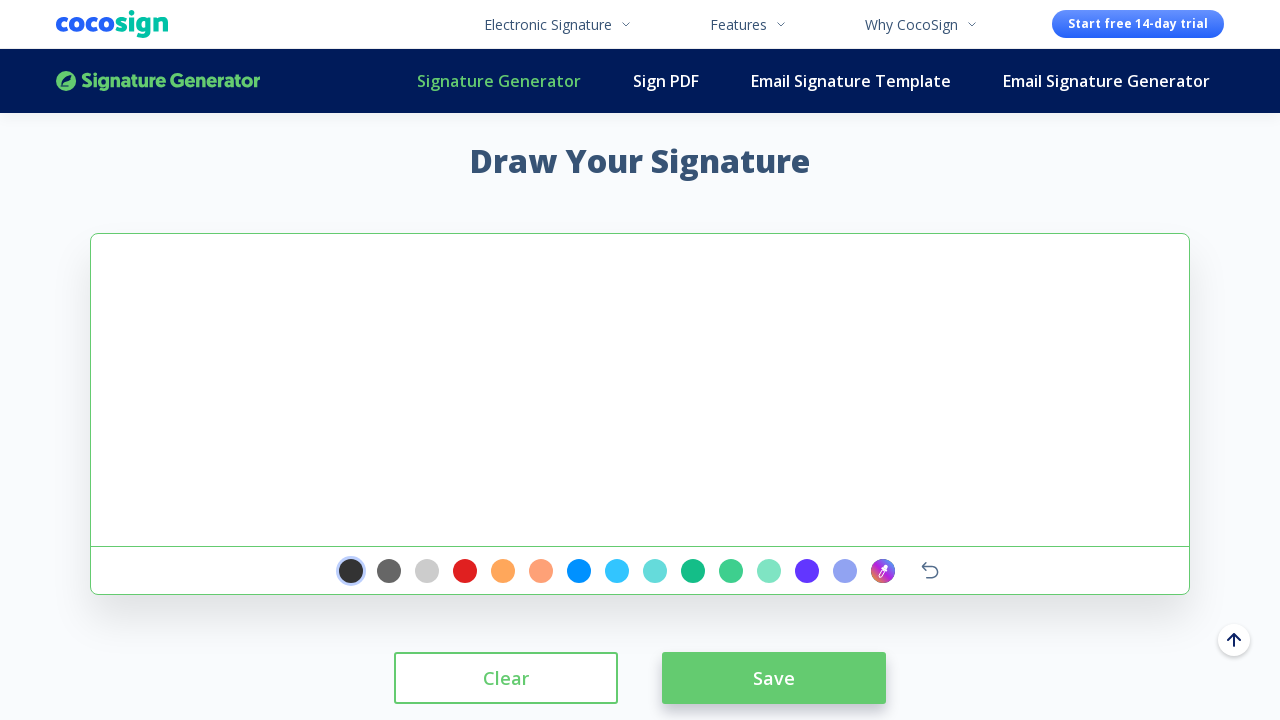

Waited for signature pad element to load
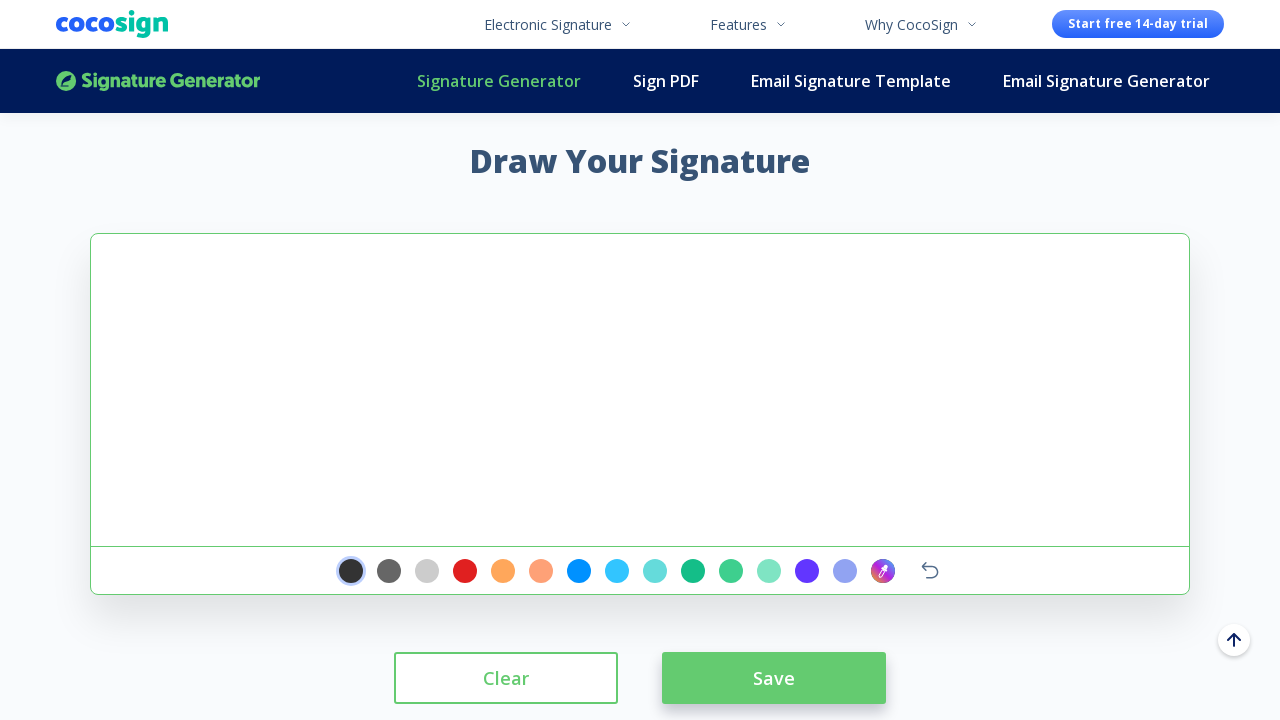

Located signature pad canvas element
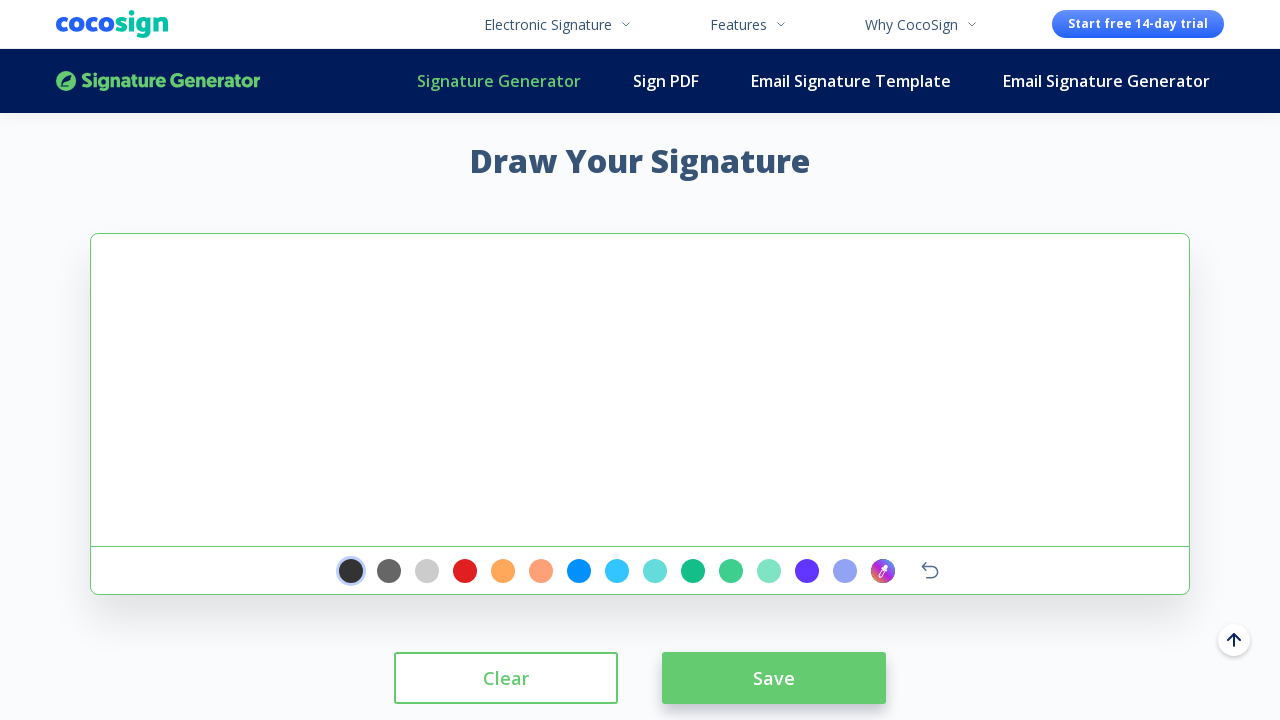

Calculated canvas center position for signature drawing
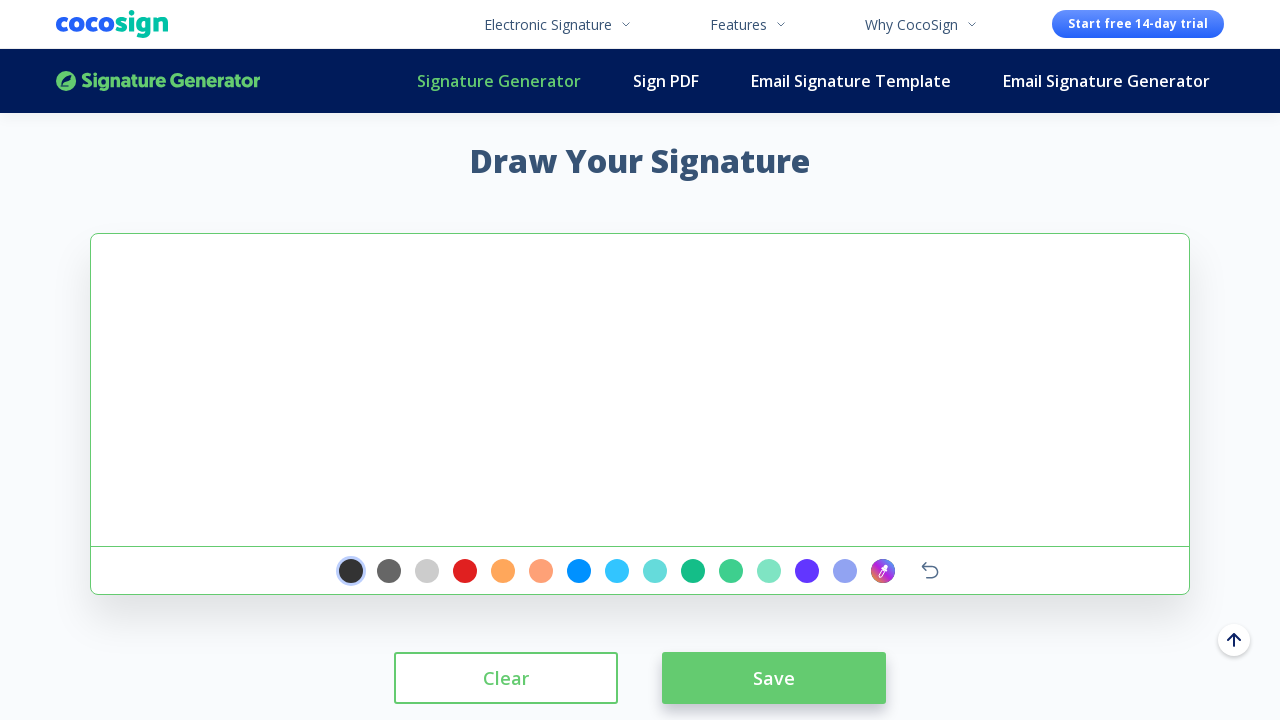

Clicked on signature pad canvas to focus at (640, 390)
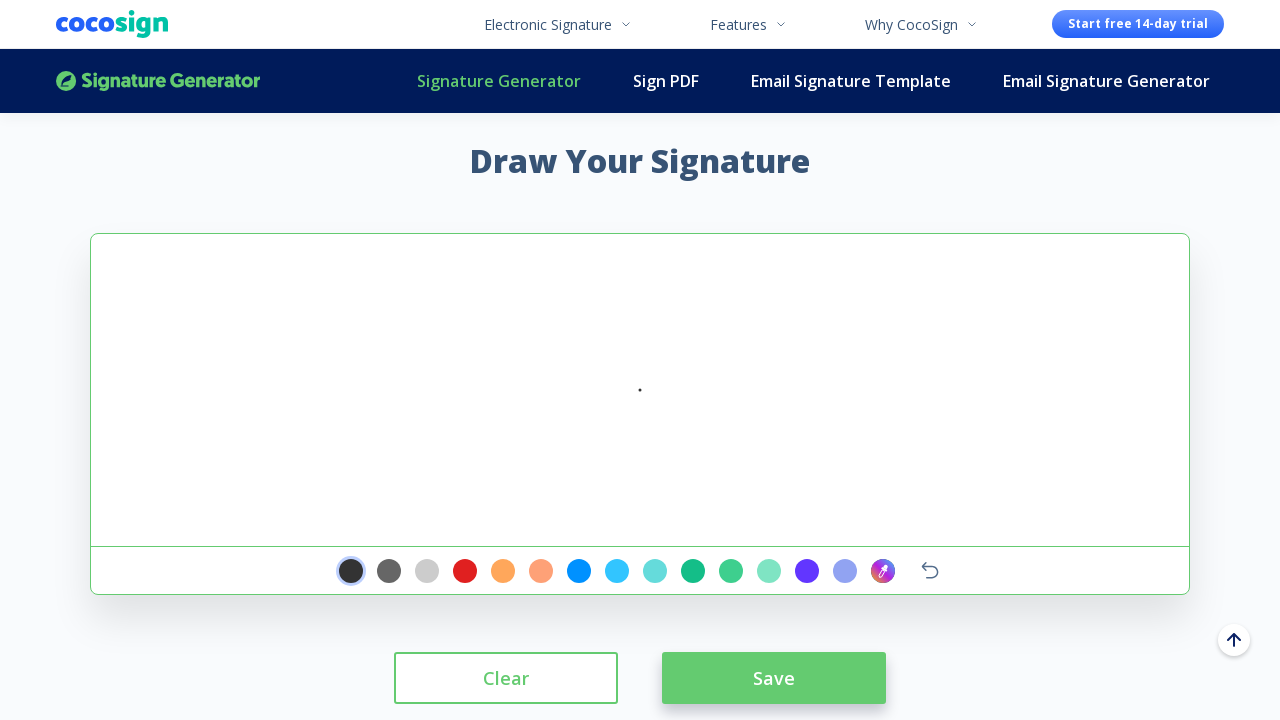

Moved mouse to starting position on signature pad at (643, 393)
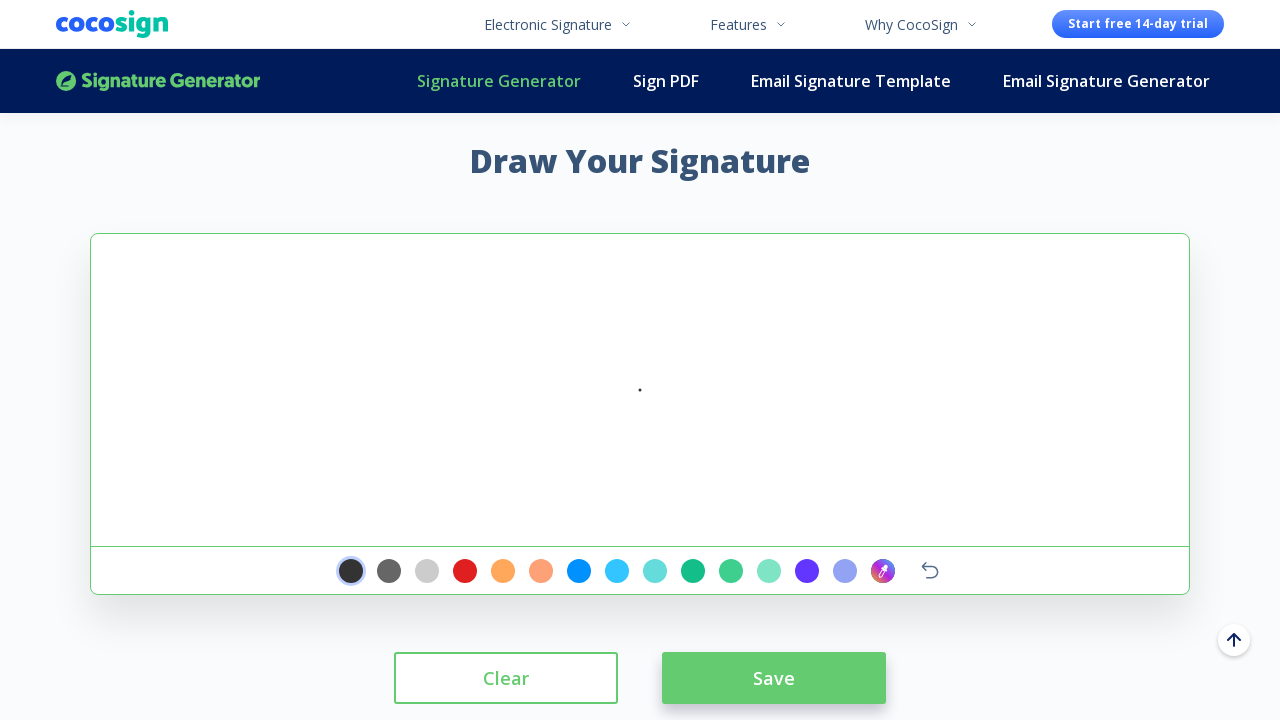

Pressed mouse button down to begin drawing at (643, 393)
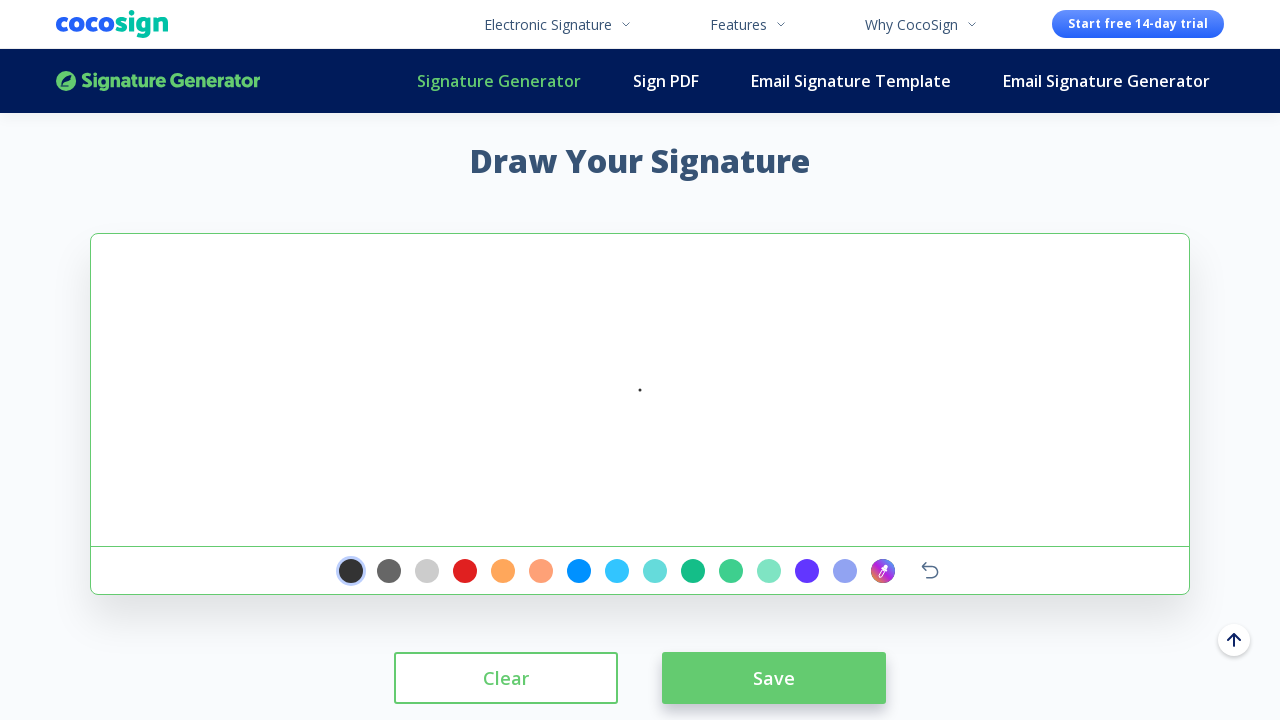

Drew signature stroke segment 1 at (440, 340)
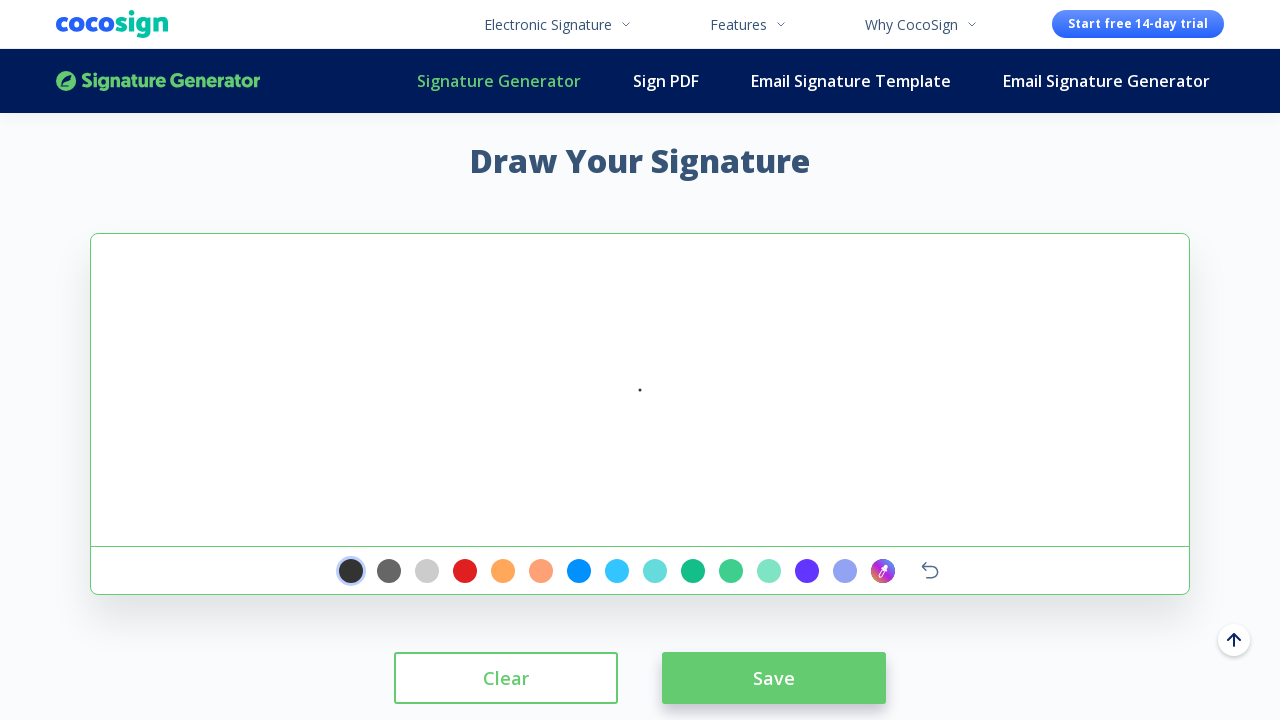

Drew signature stroke segment 2 at (490, 290)
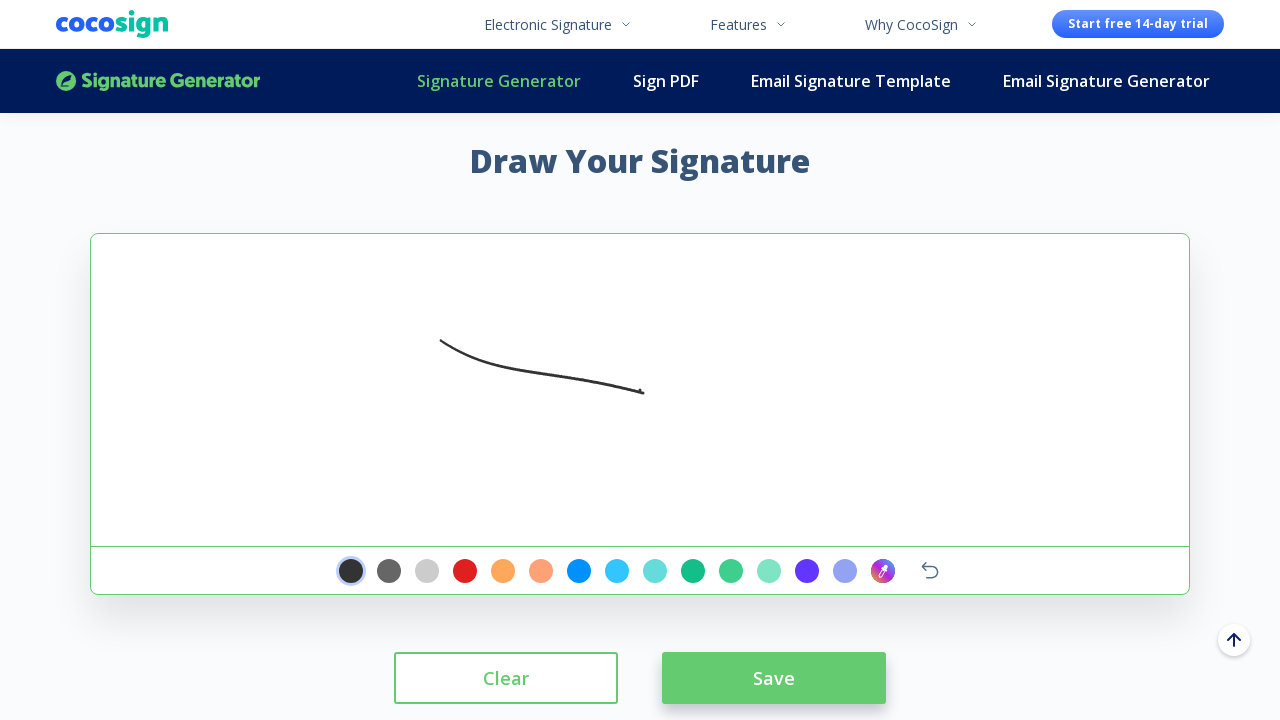

Drew signature stroke segment 3 at (540, 240)
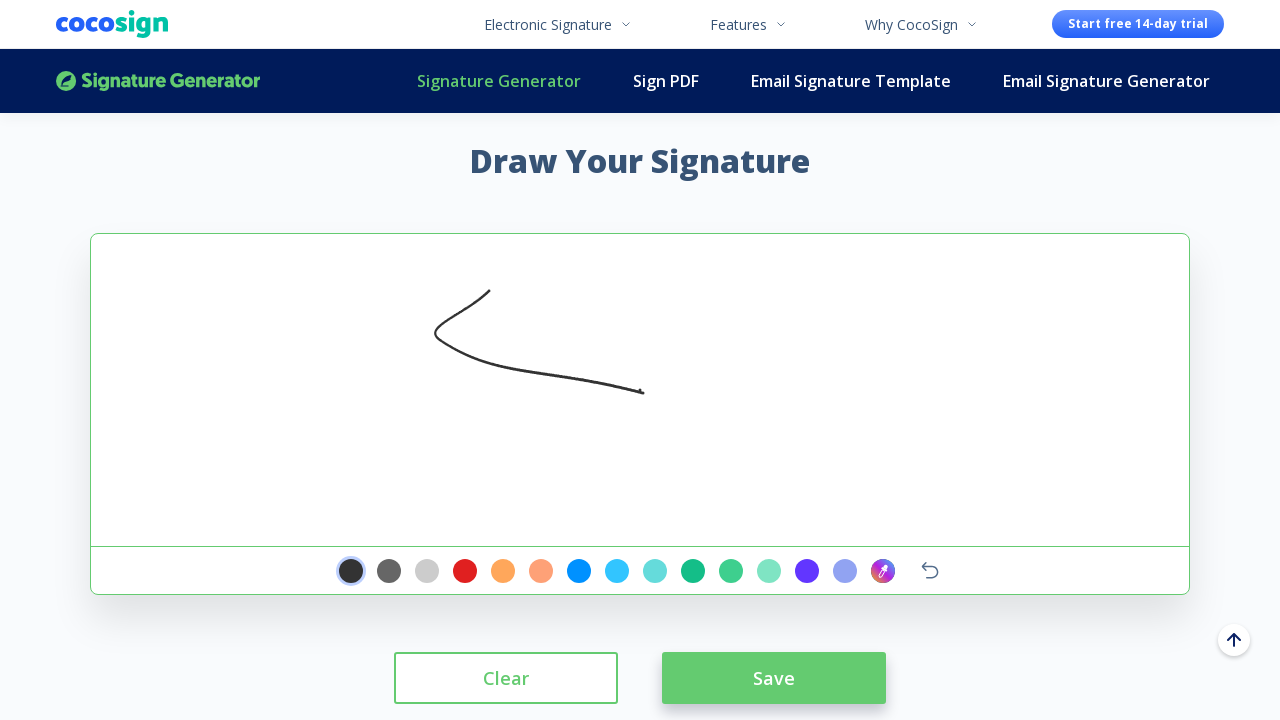

Drew signature stroke segment 4 at (590, 190)
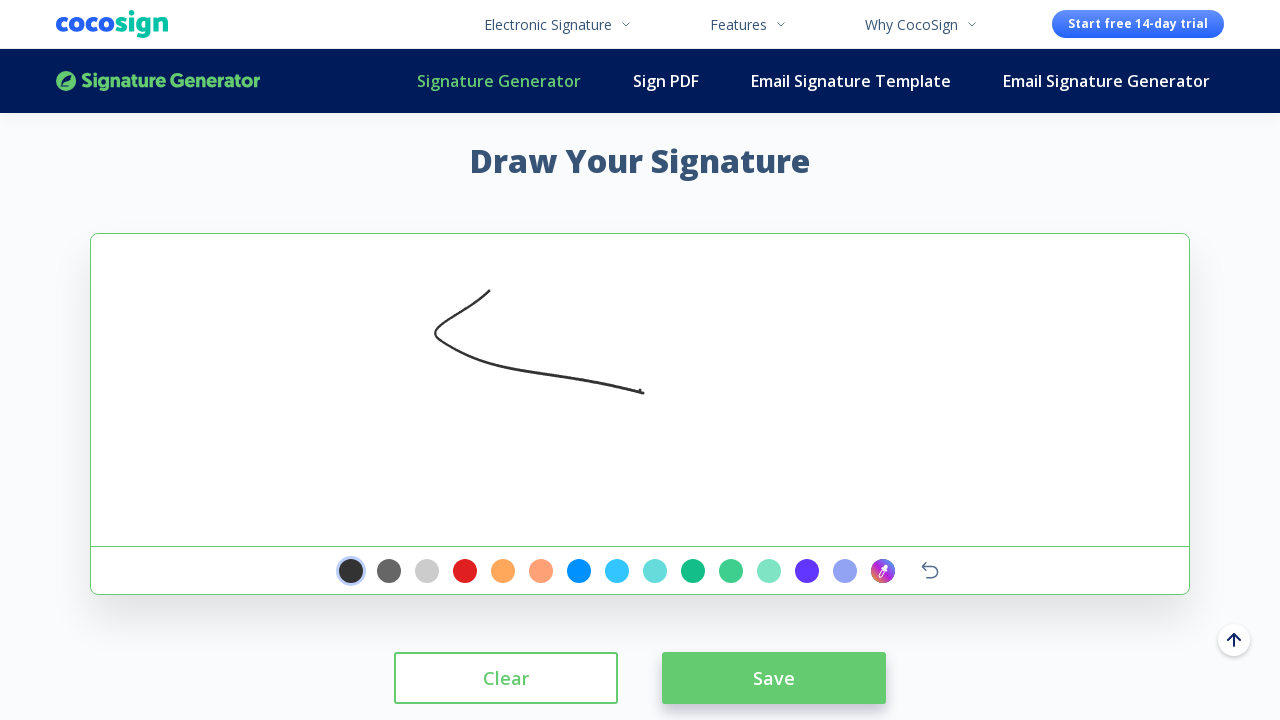

Drew signature stroke segment 5 at (640, 140)
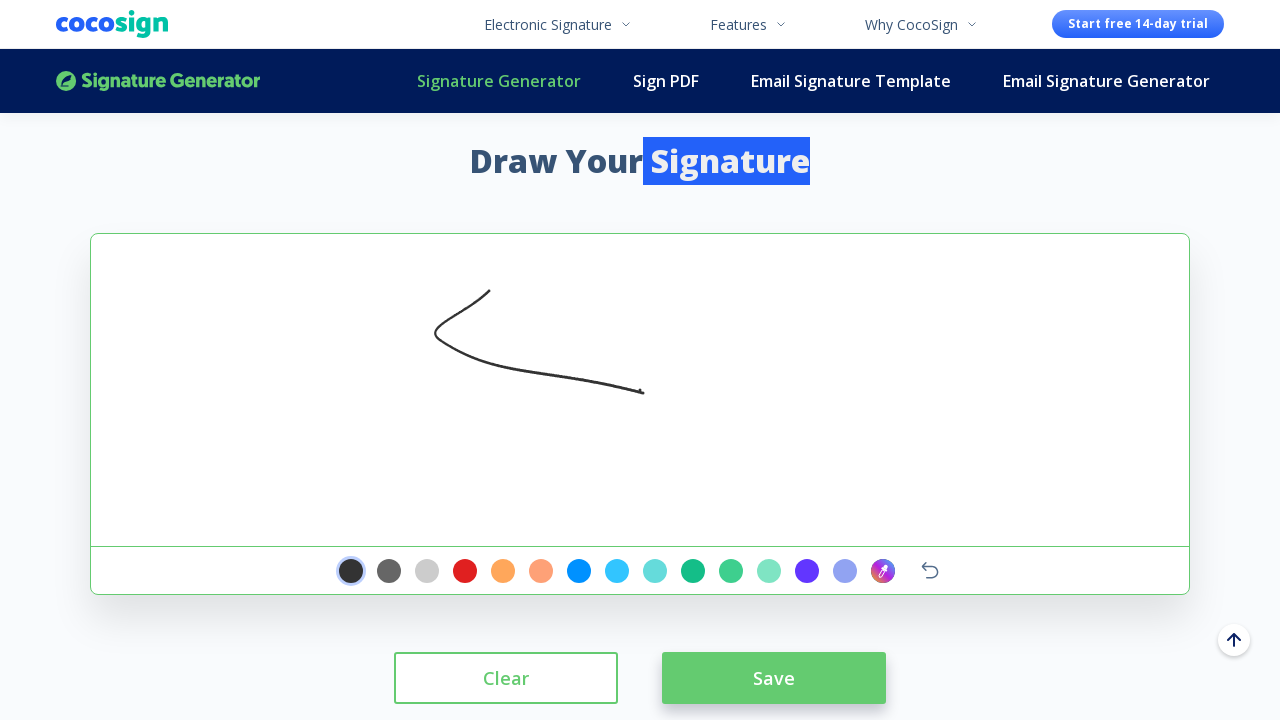

Drew signature stroke segment 6 at (690, 90)
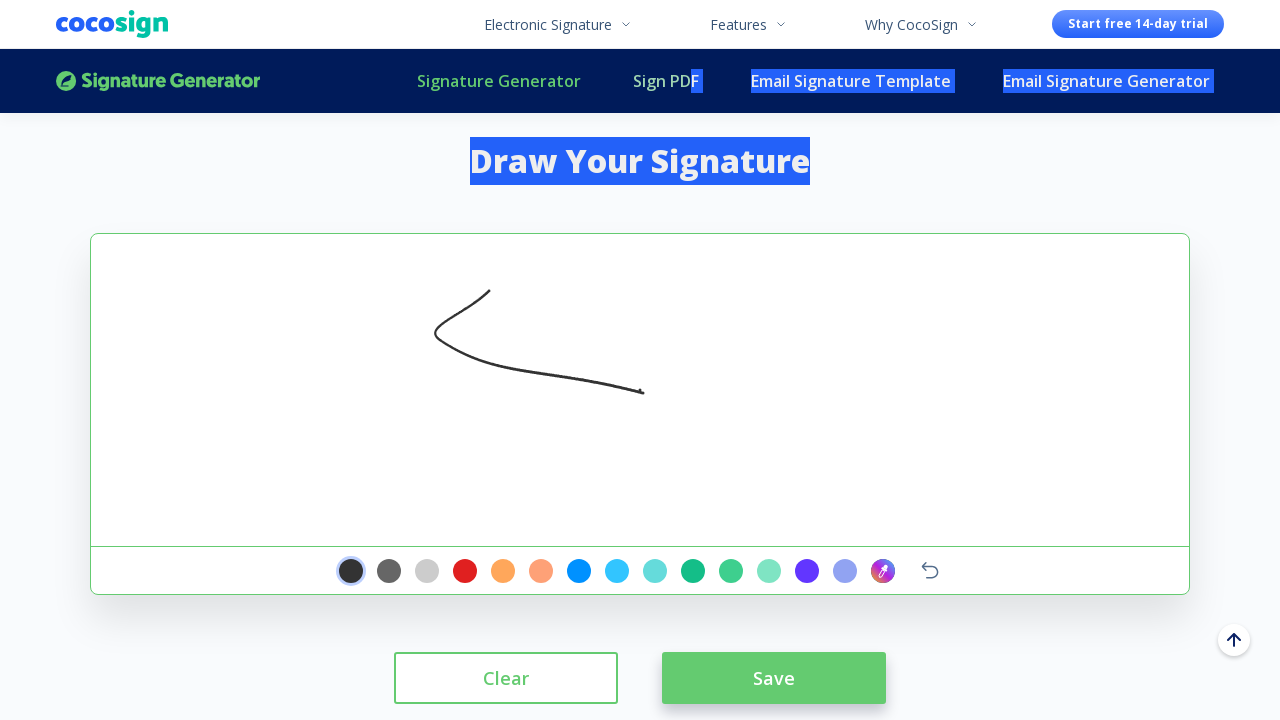

Drew signature stroke segment 7 at (740, 40)
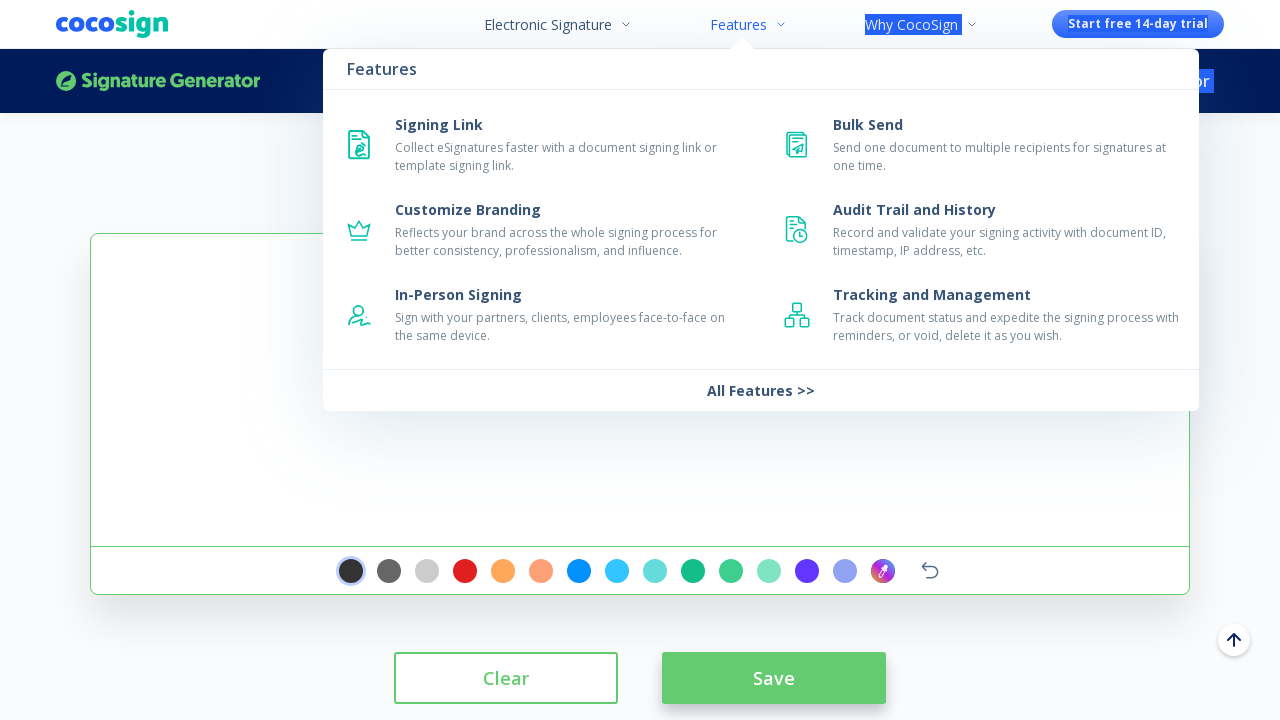

Drew signature stroke segment 8 at (790, -10)
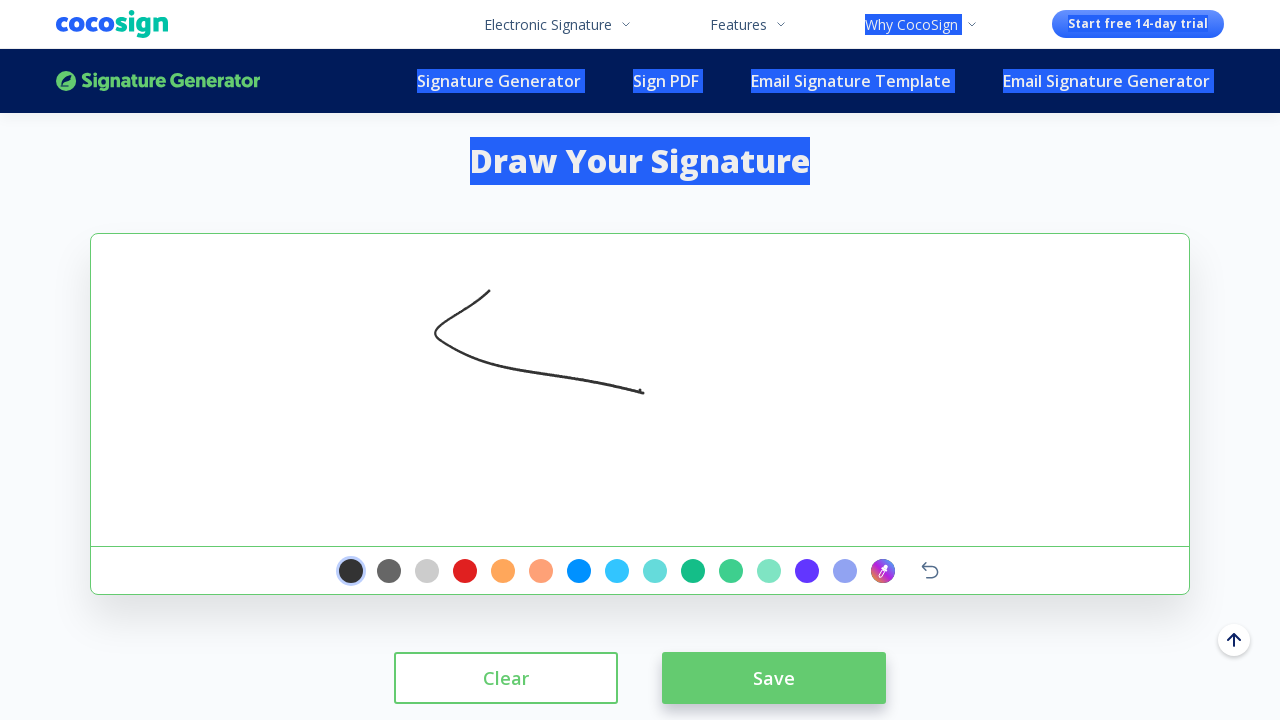

Drew final signature stroke segment at (793, -7)
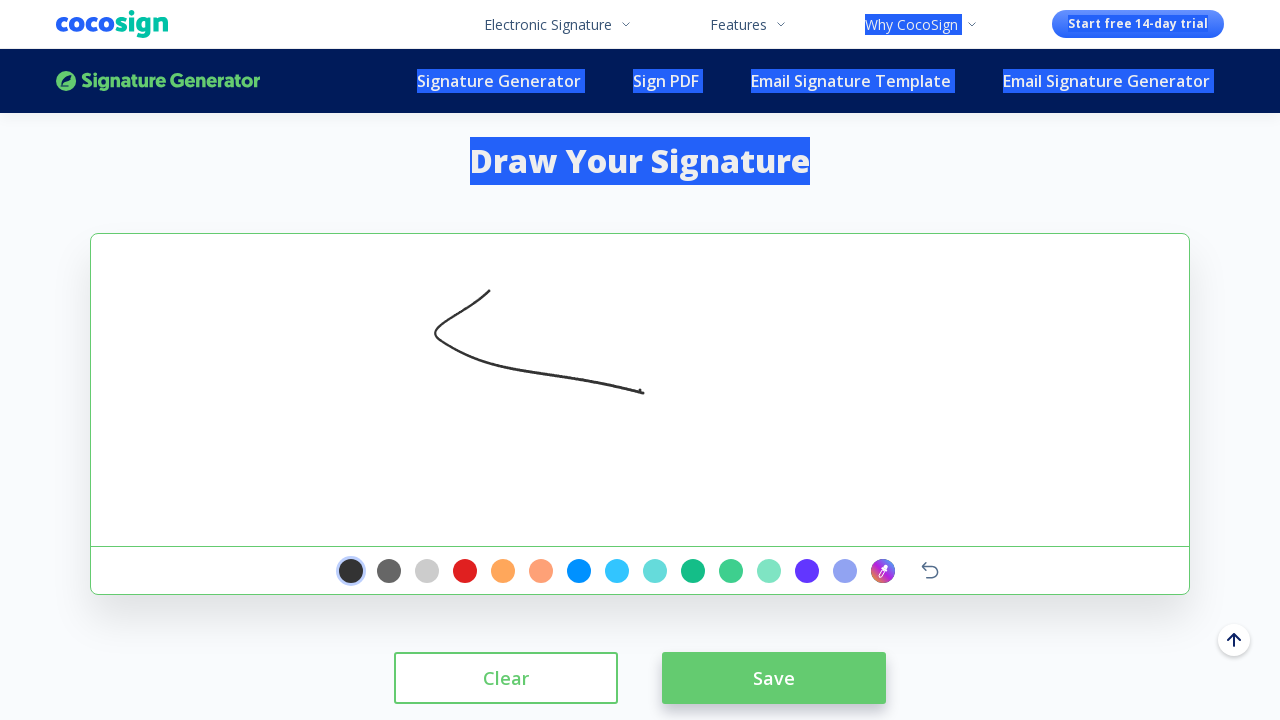

Released mouse button to complete signature drawing at (793, -7)
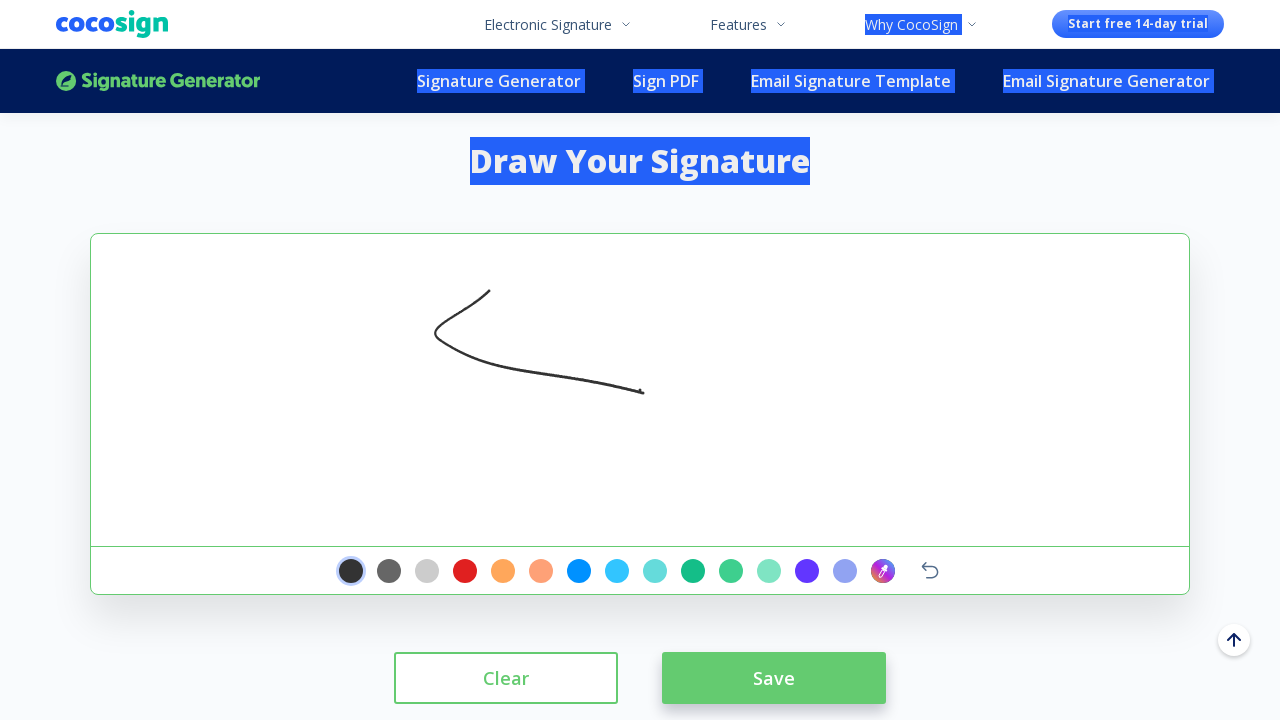

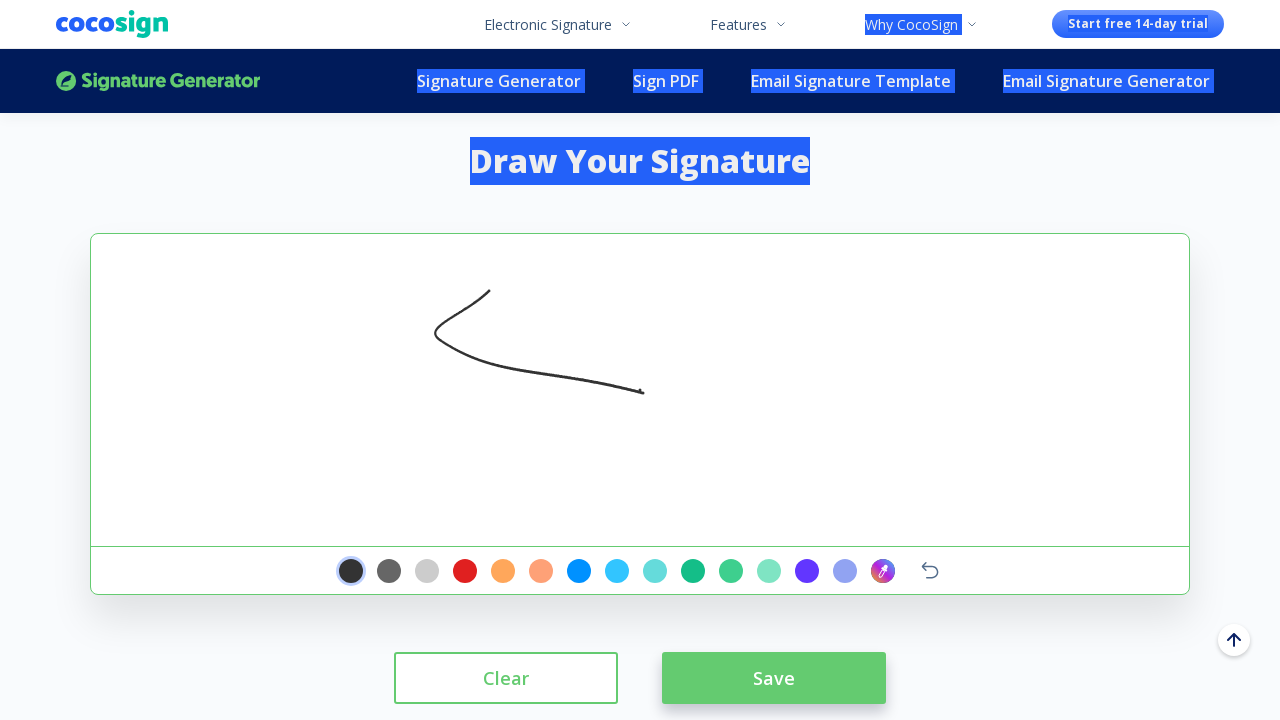